Verifies that the signup modal opens correctly when clicking the Sign Up link on the demoblaze homepage. The test clicks the signup navigation link and confirms the signup modal becomes visible.

Starting URL: https://www.demoblaze.com/index.html

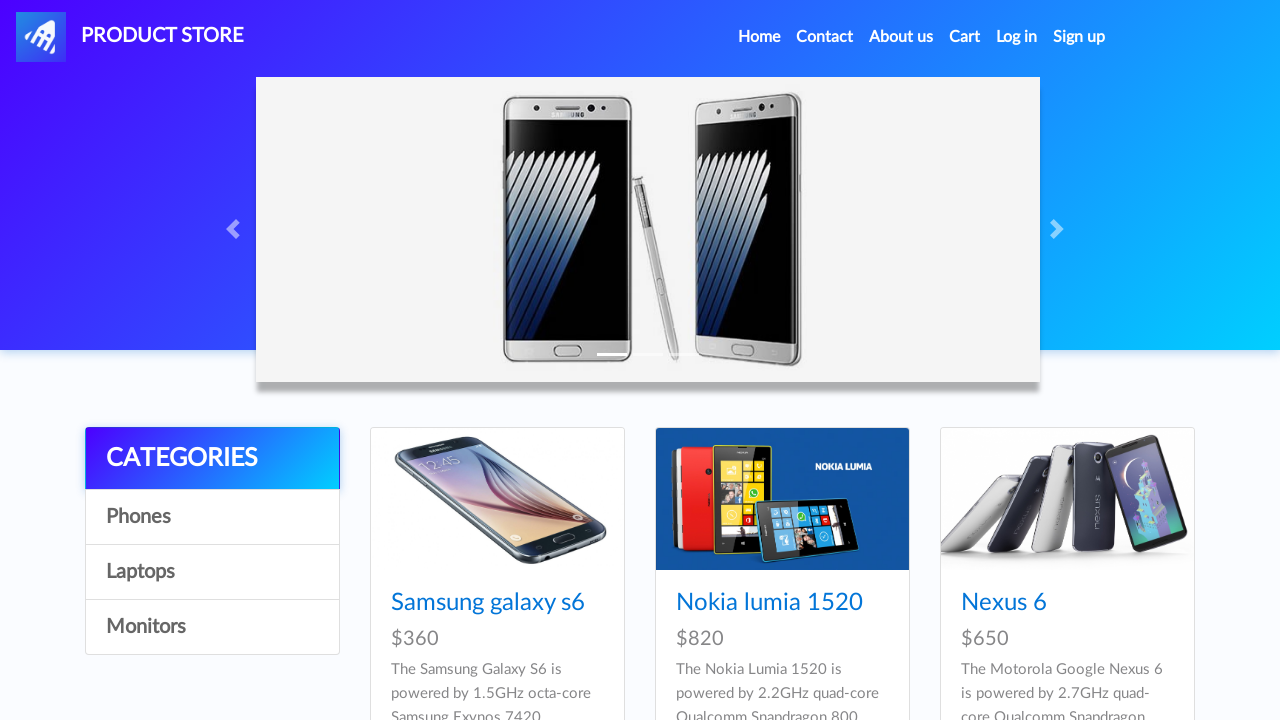

Clicked the Sign Up link in the navigation at (1079, 37) on #signin2
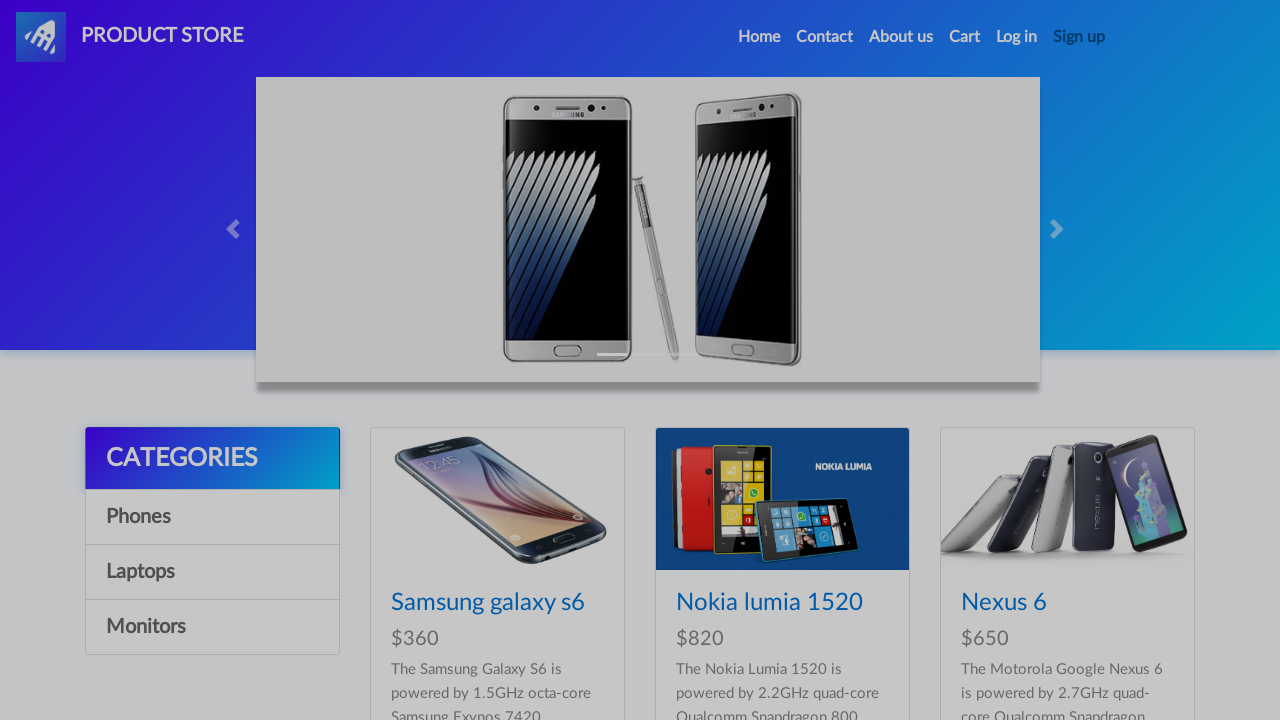

Signup modal became visible
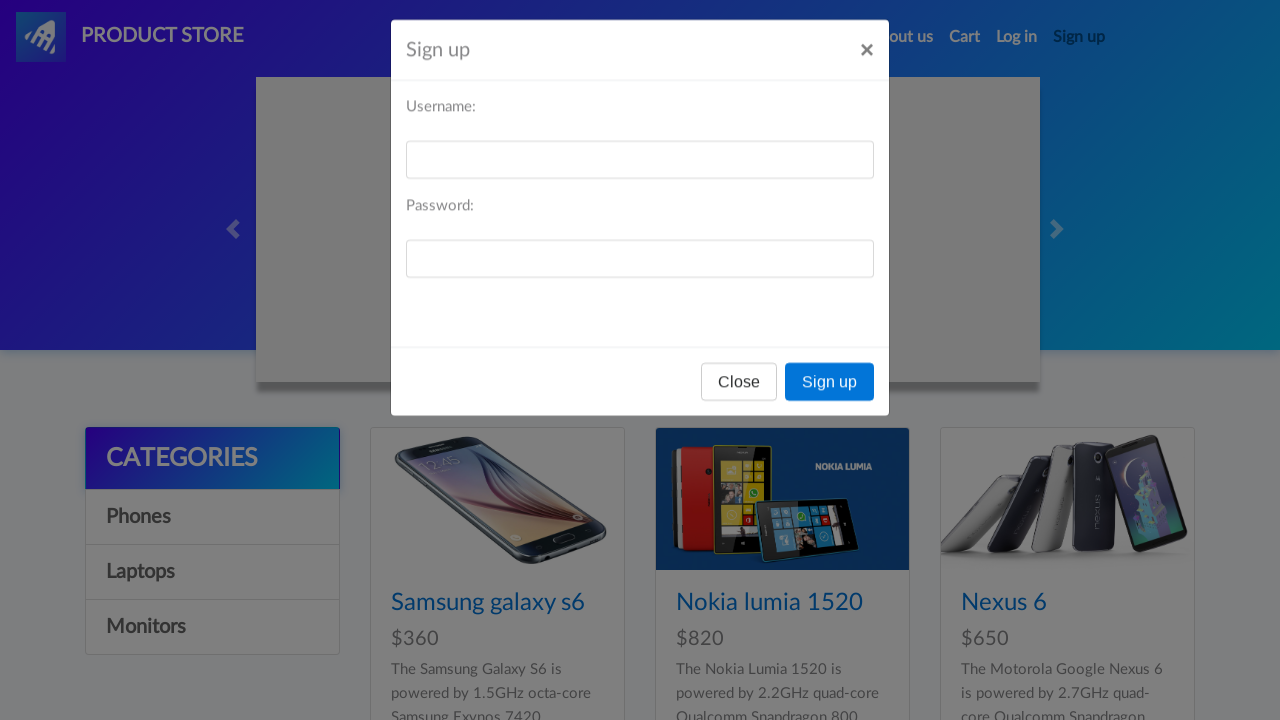

Verified that the signup modal title is displayed
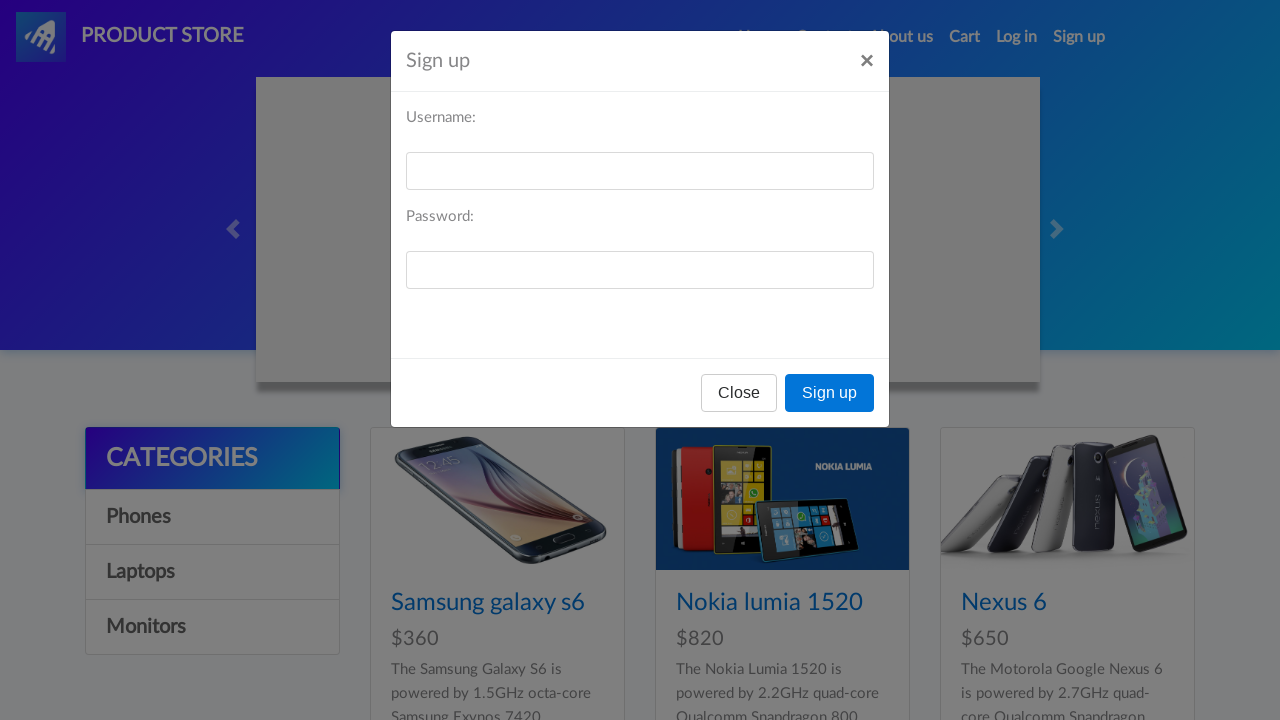

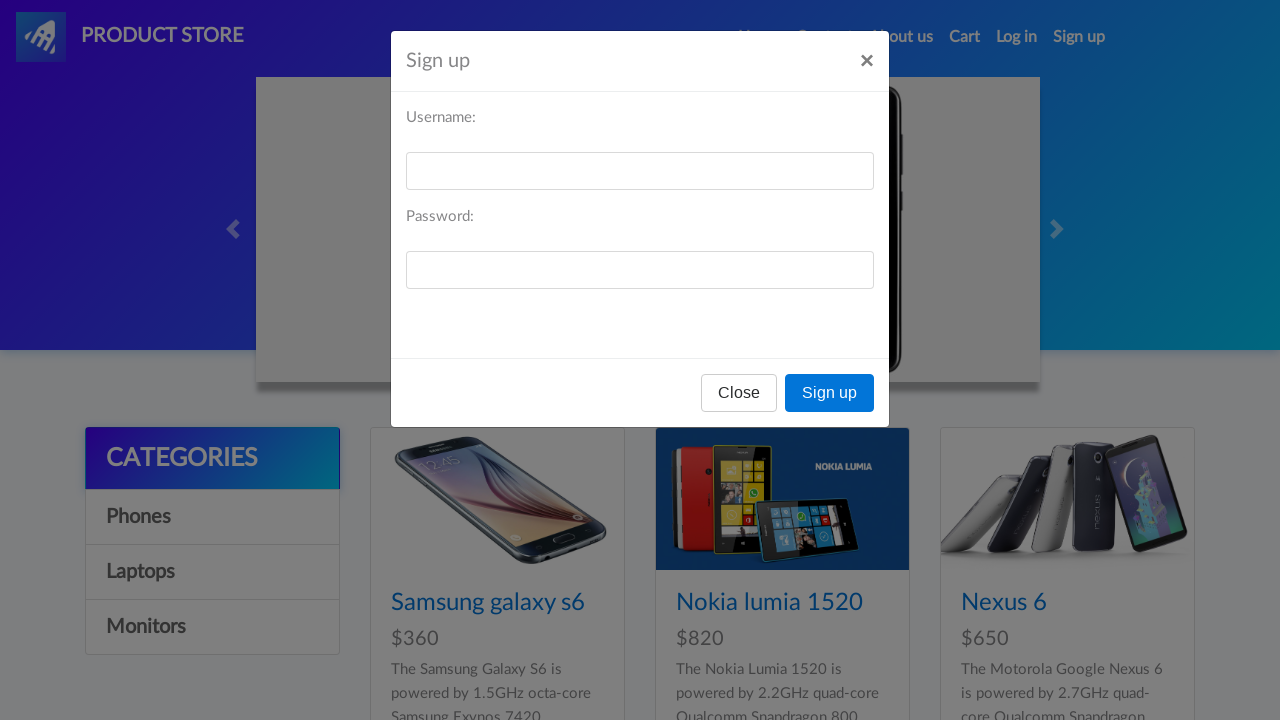